Tests an e-commerce grocery cart workflow by adding multiple items to cart, applying a promo code, and completing the checkout process with country selection

Starting URL: https://rahulshettyacademy.com/seleniumPractise/

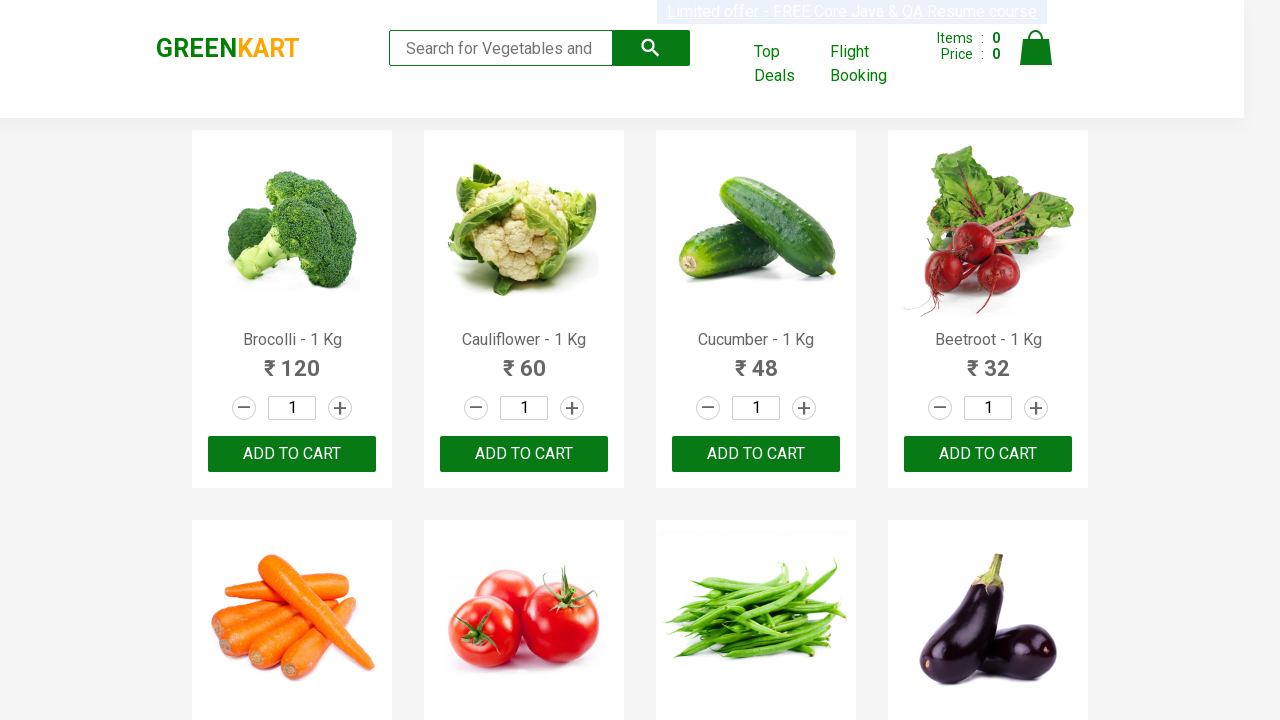

Added 'Brocolli' to cart at (292, 454) on xpath=//div[@class='product-action']/button >> nth=0
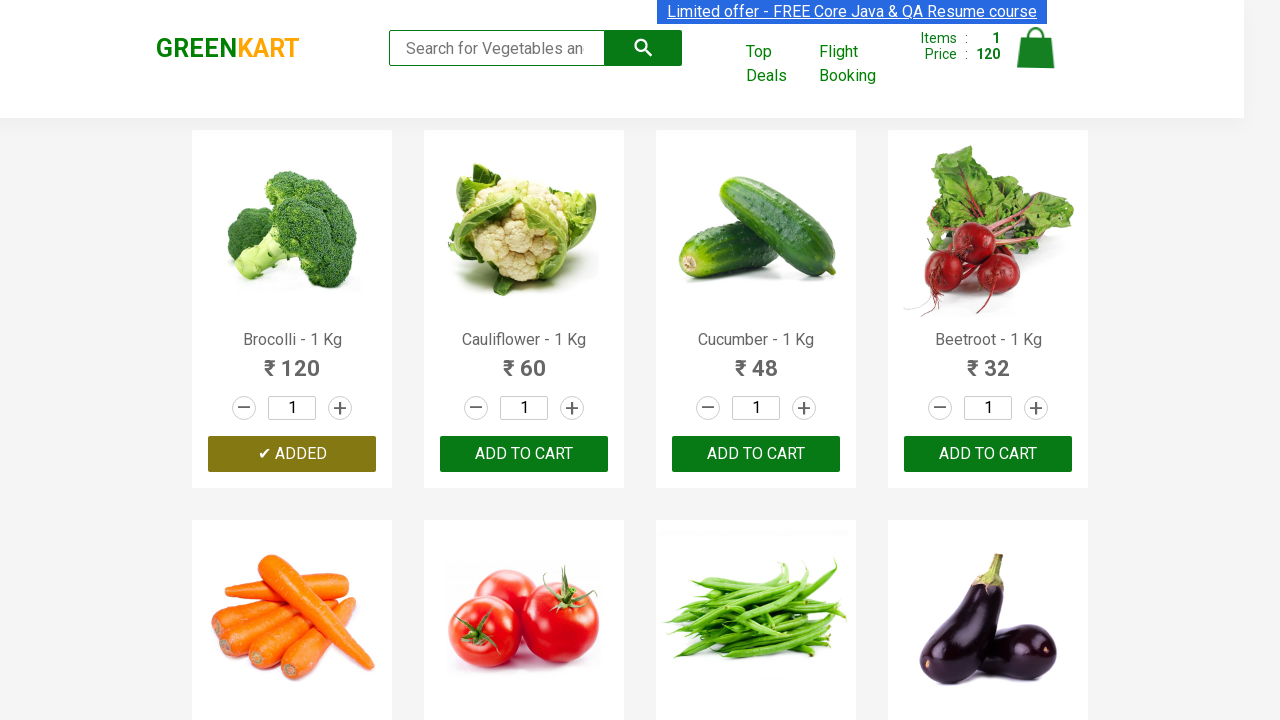

Added 'Cucumber' to cart at (756, 454) on xpath=//div[@class='product-action']/button >> nth=2
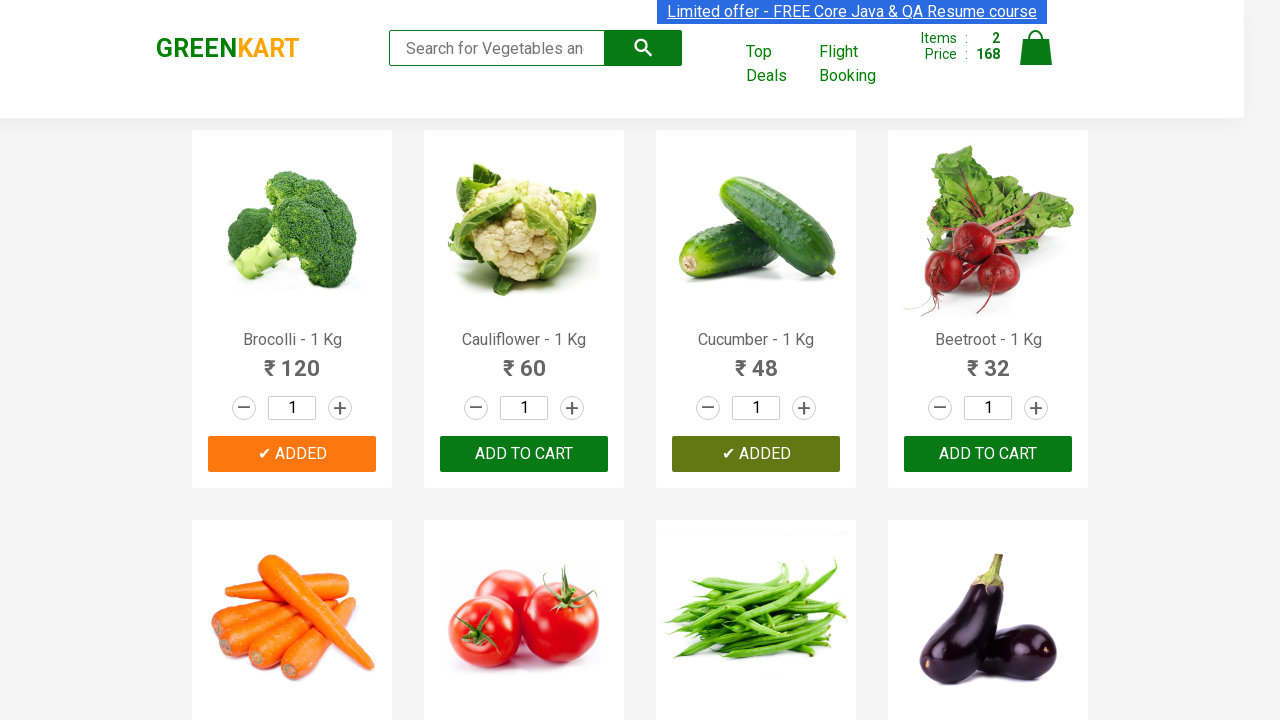

Added 'Beans' to cart at (756, 360) on xpath=//div[@class='product-action']/button >> nth=6
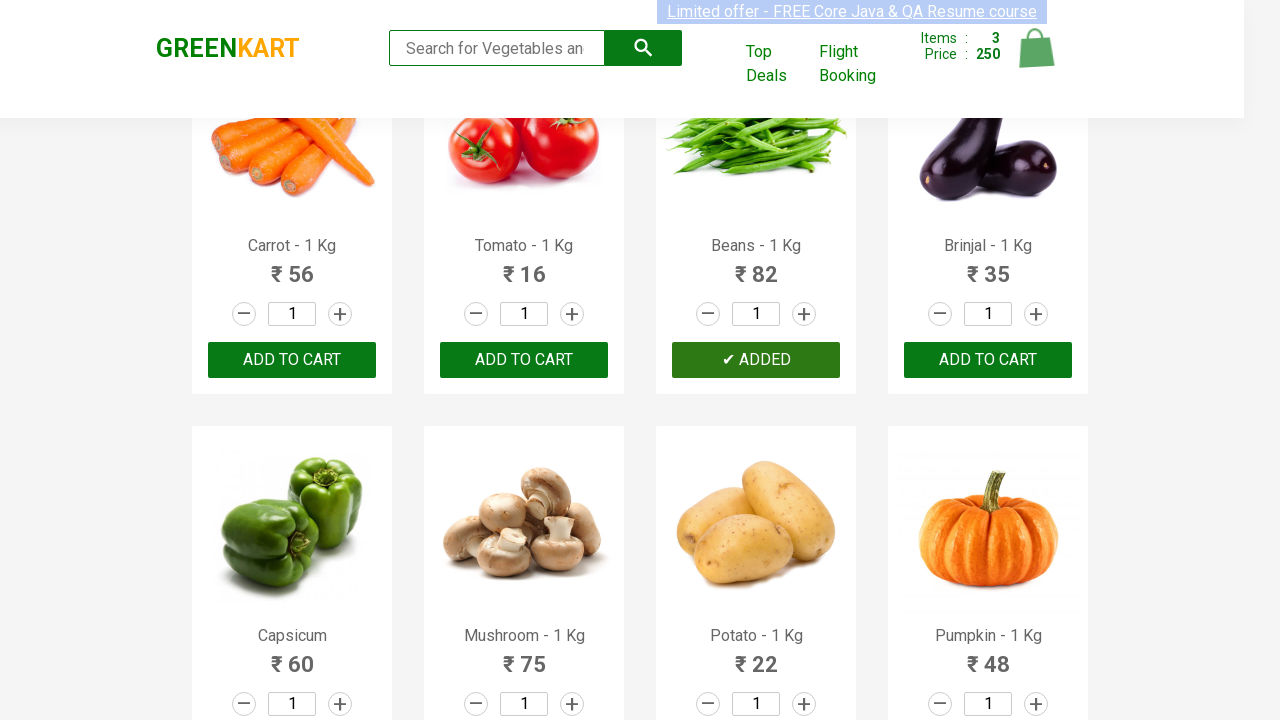

Added 'Tomato' to cart at (524, 360) on xpath=//div[@class='product-action']/button >> nth=5
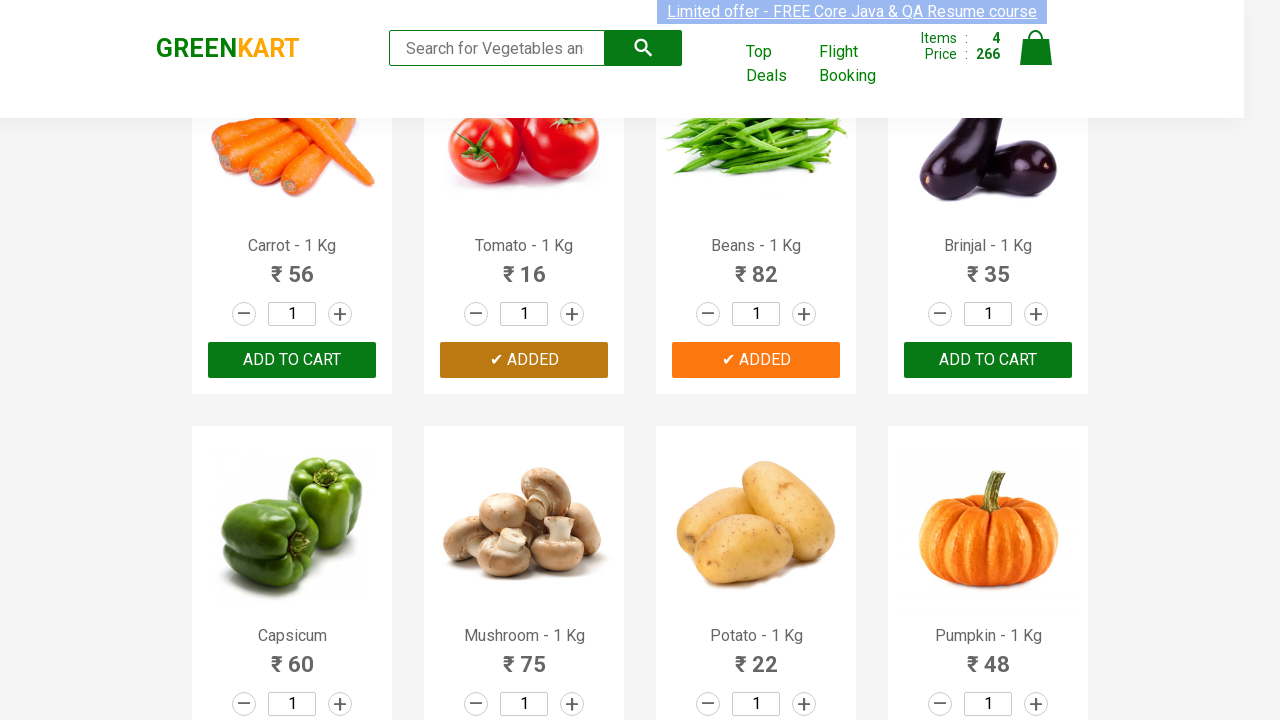

Clicked on cart icon to view cart at (1036, 48) on img[alt='Cart']
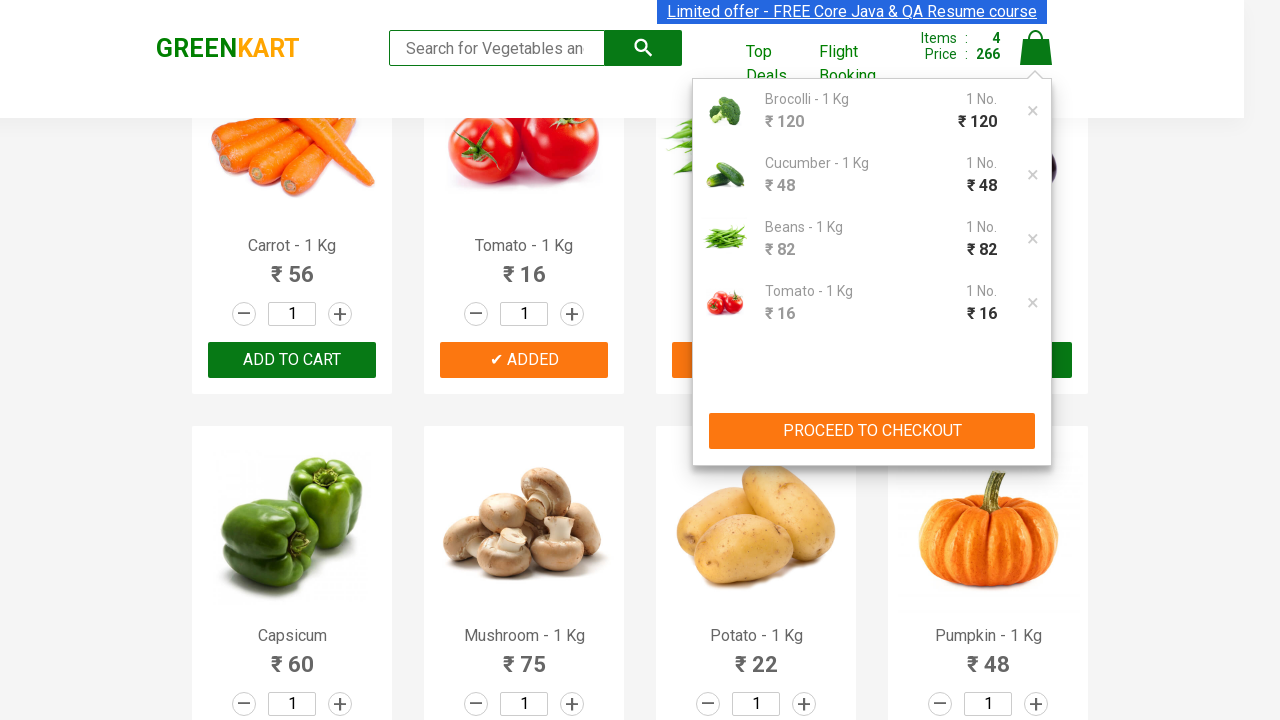

Clicked 'PROCEED TO CHECKOUT' button at (872, 431) on xpath=//button[text()='PROCEED TO CHECKOUT']
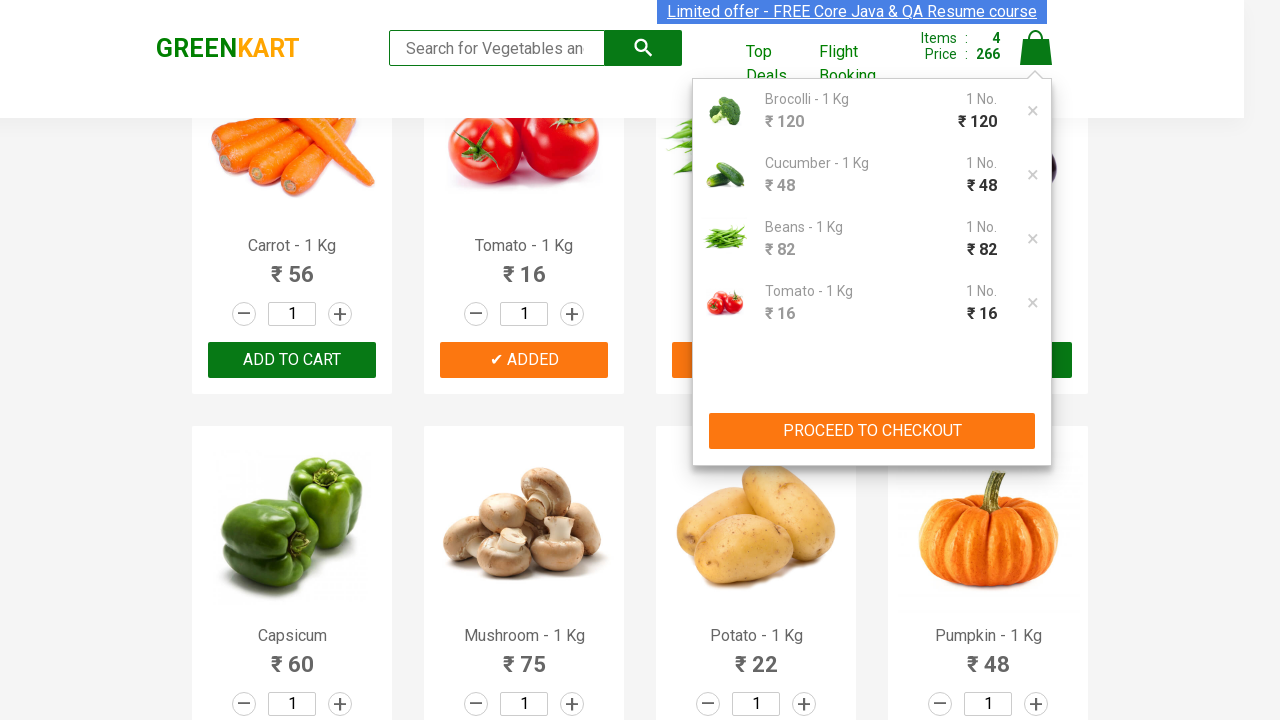

Entered promo code 'rahulshettyacademy' on //input[@placeholder='Enter promo code']
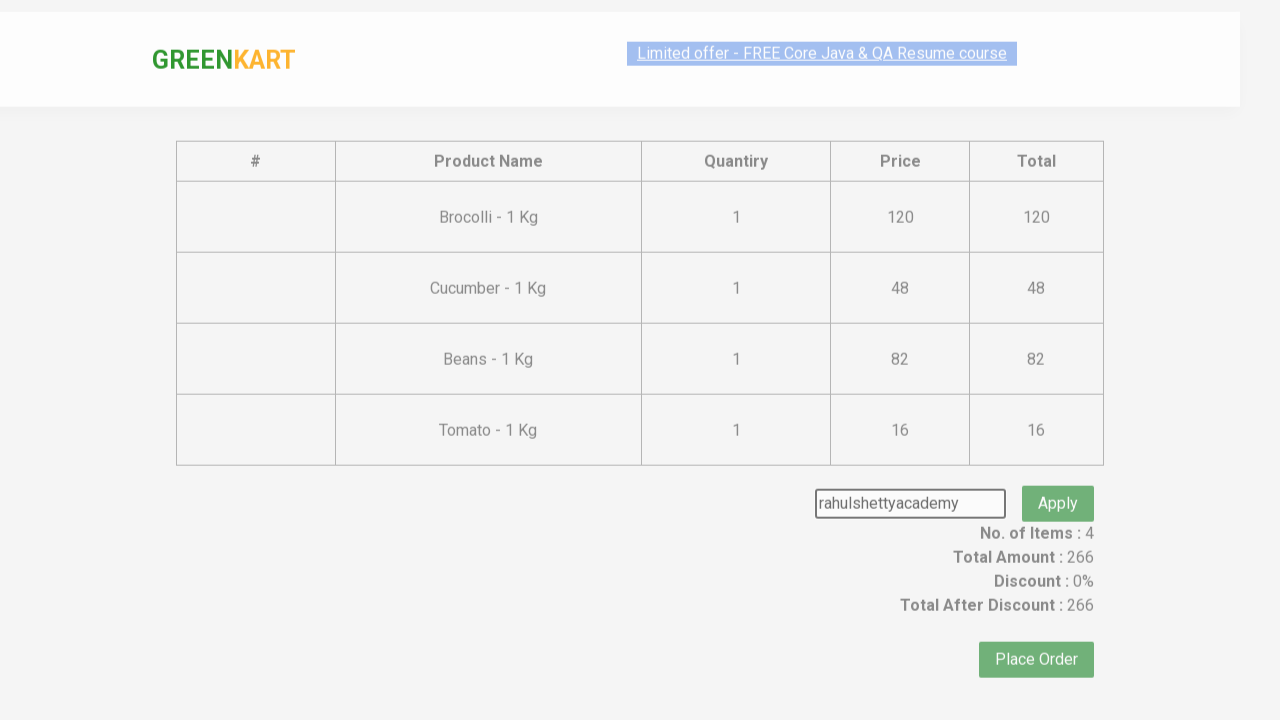

Clicked button to apply promo code at (1058, 477) on .promoBtn
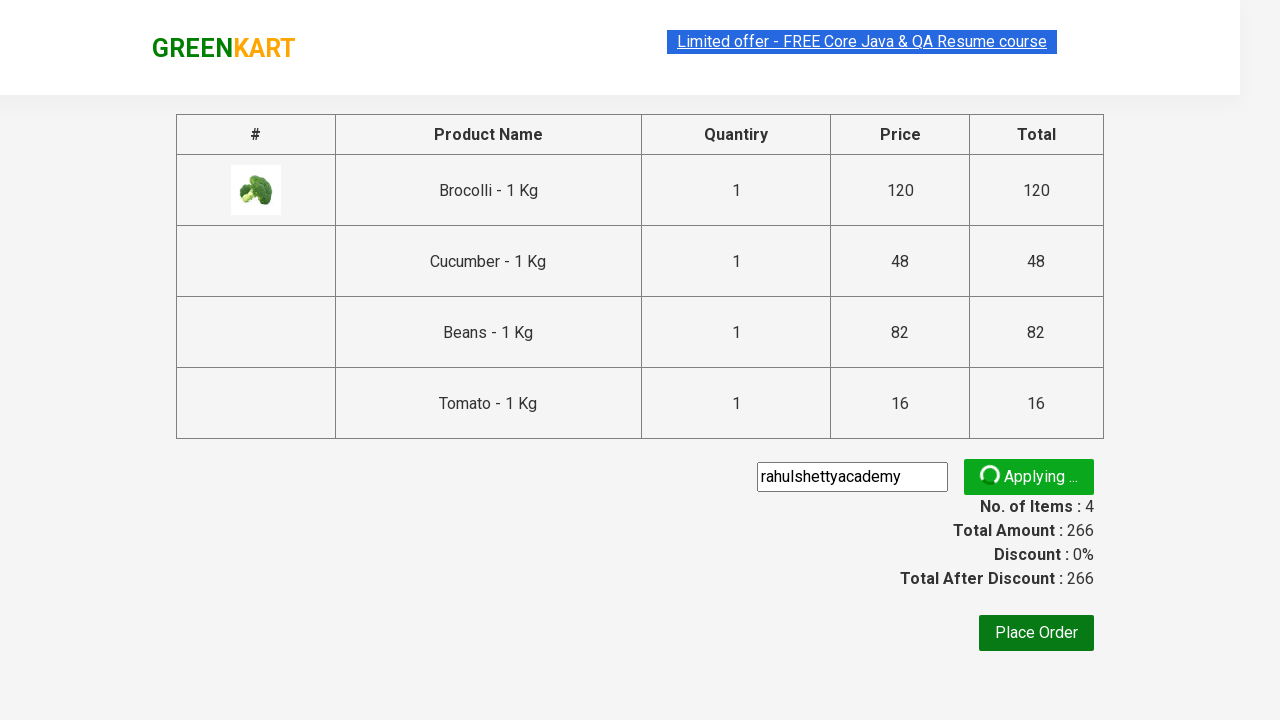

Promo code confirmation message appeared
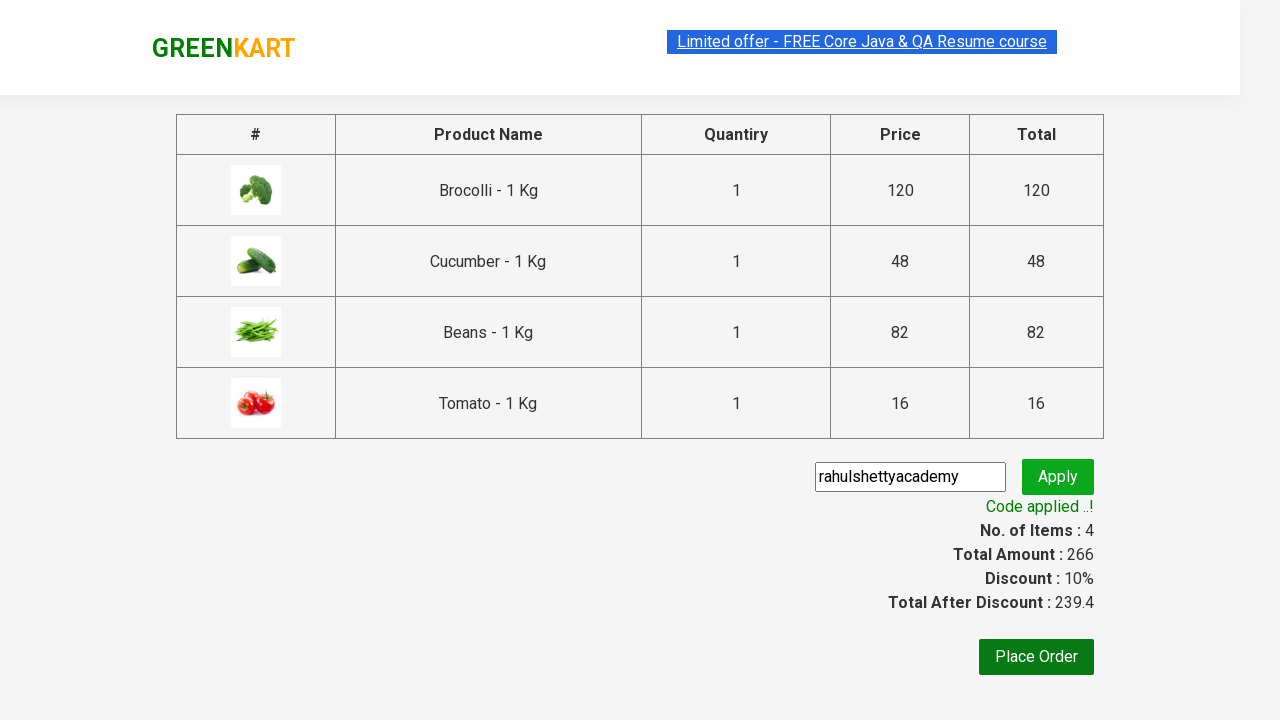

Clicked 'Place Order' button at (1036, 657) on xpath=//button[text()='Place Order']
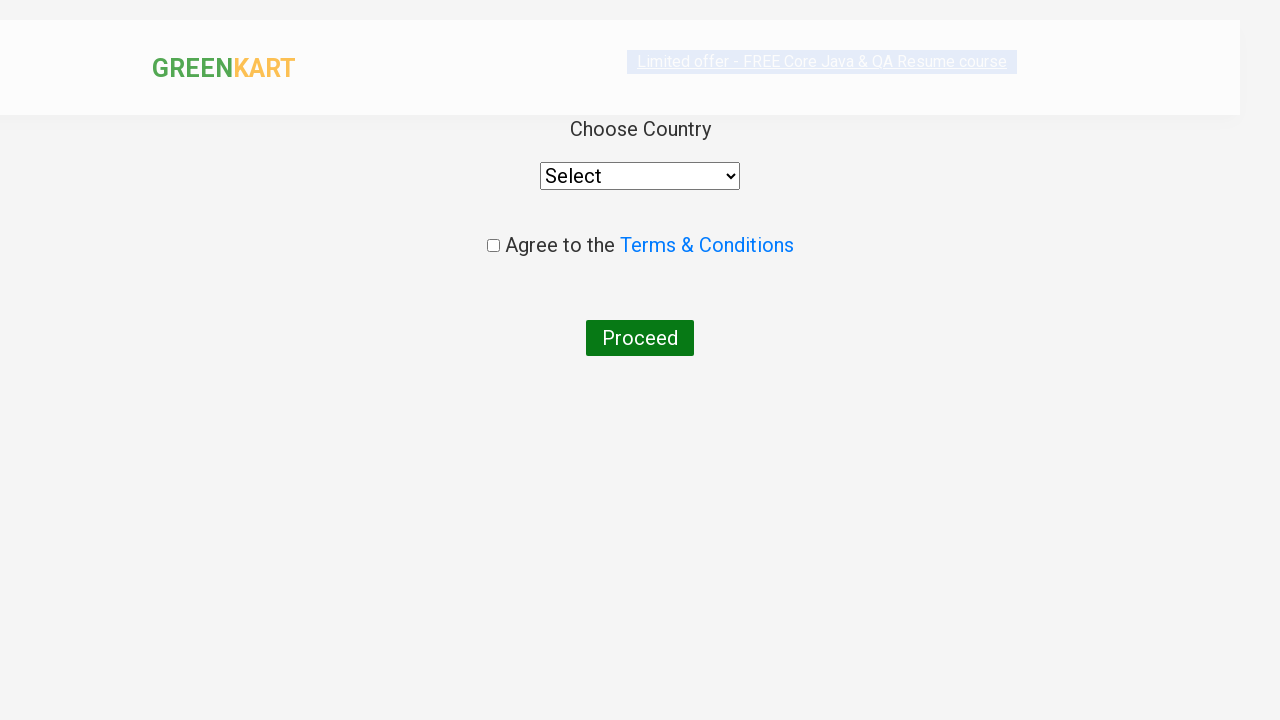

Selected 'Italy' from country dropdown on //*[@id='root']/div/div/div/div/div/select
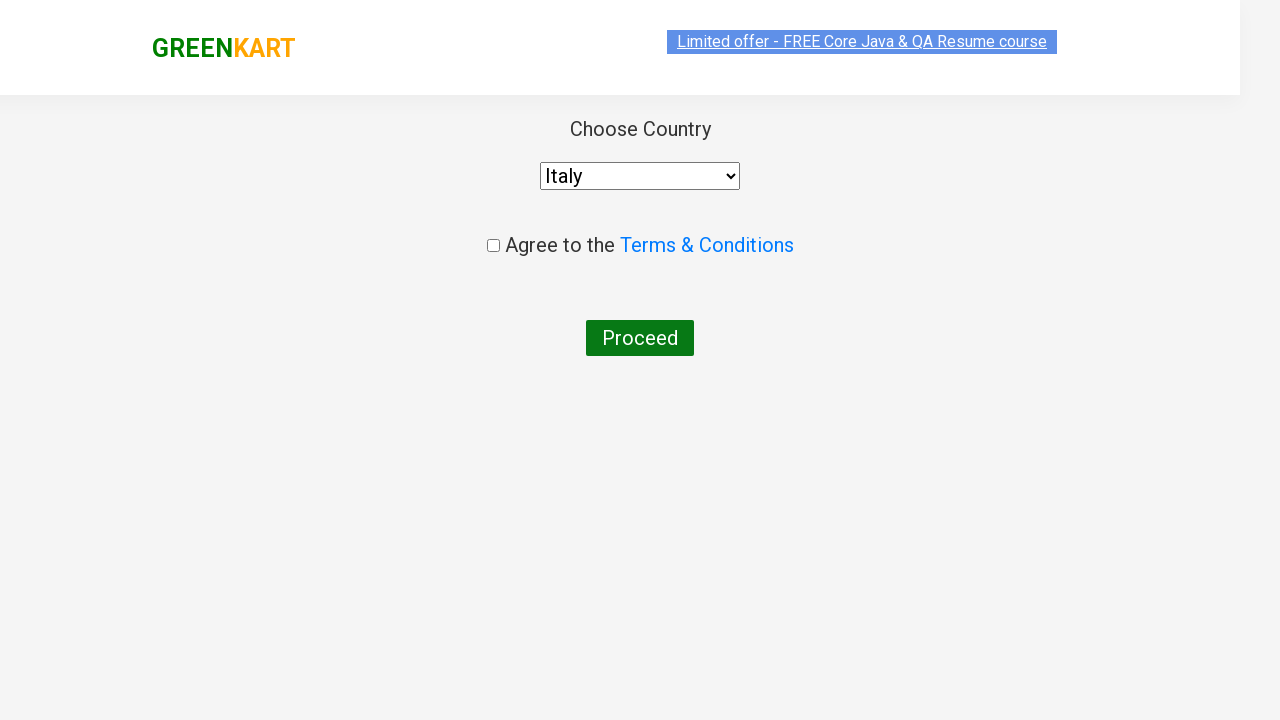

Checked terms and conditions checkbox at (493, 246) on xpath=//input[@type='checkbox']
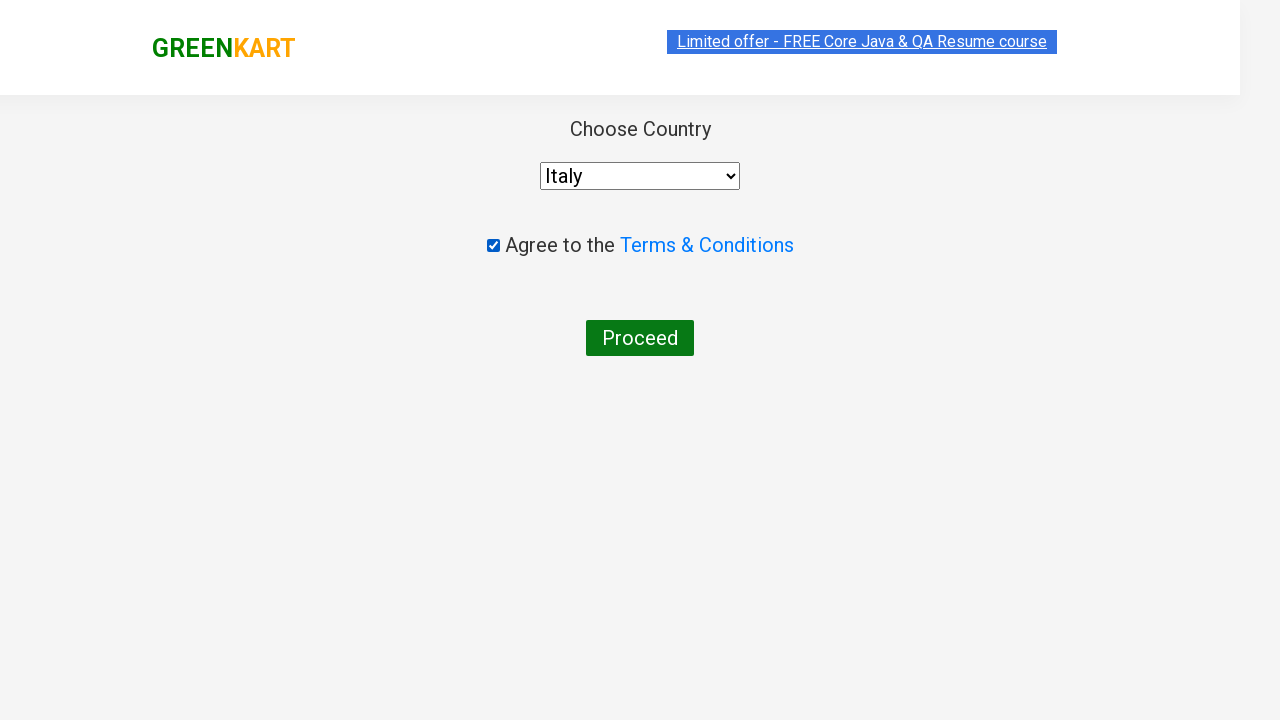

Clicked 'Proceed' button to complete order at (640, 338) on xpath=//button[text()='Proceed']
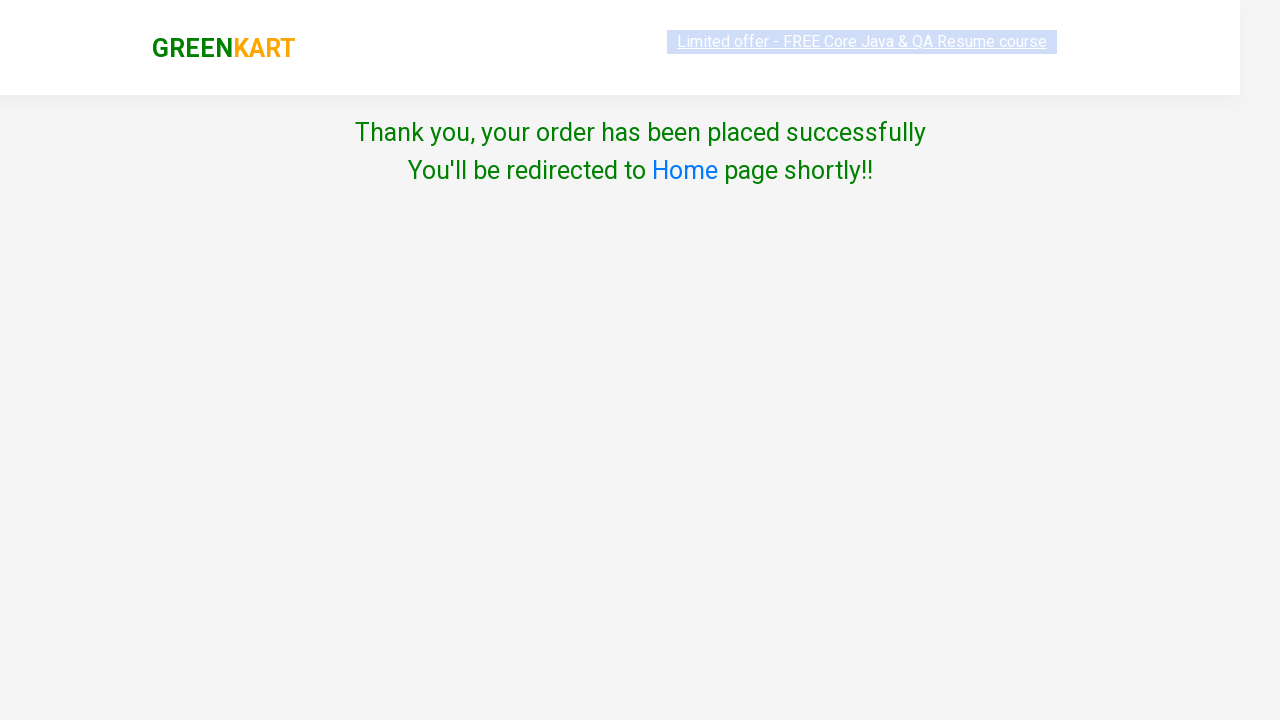

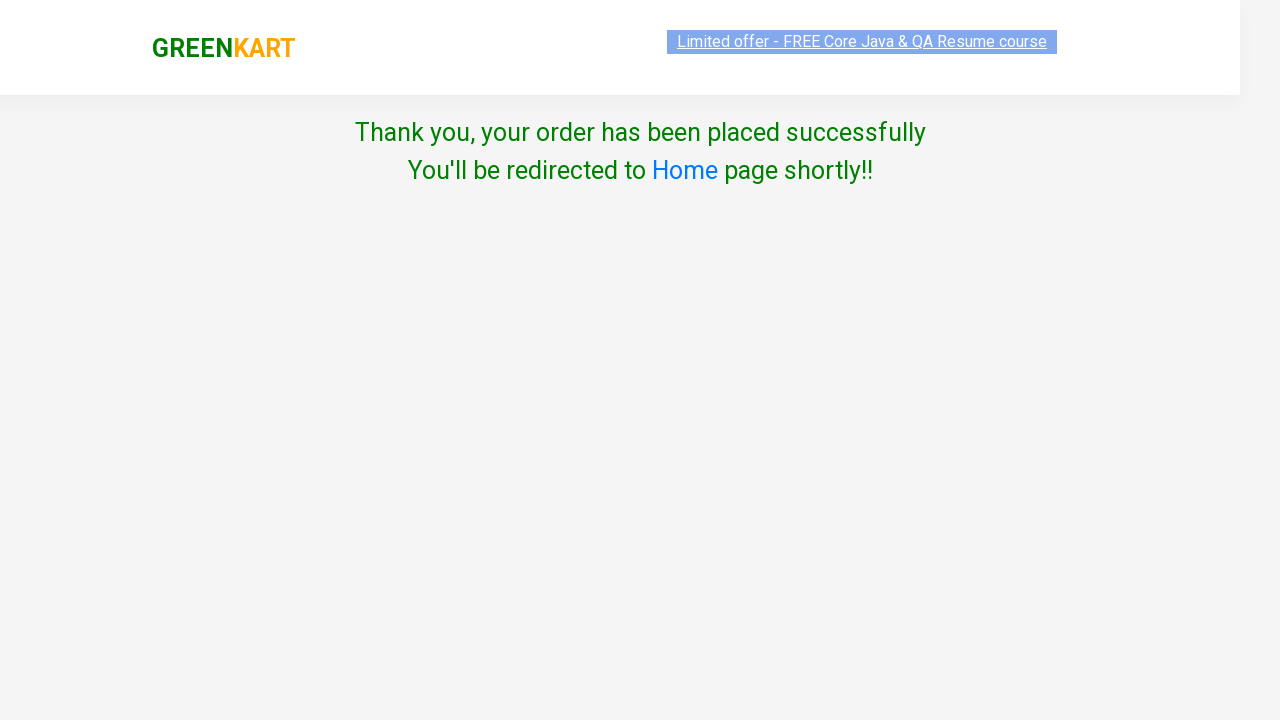